Navigates to the KSRTC (Karnataka State Road Transport Corporation) online booking portal and verifies that the page loads with navigation links present.

Starting URL: https://ksrtc.in/oprs-web/

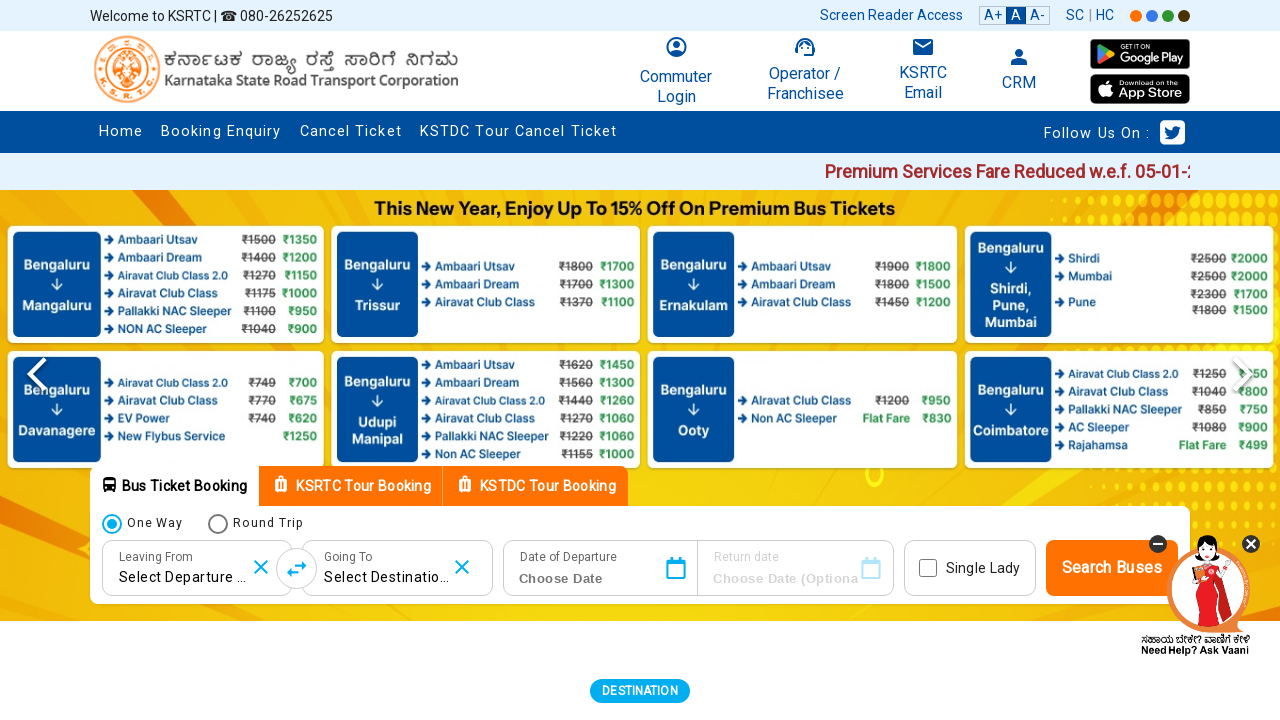

Navigated to KSRTC online booking portal at https://ksrtc.in/oprs-web/
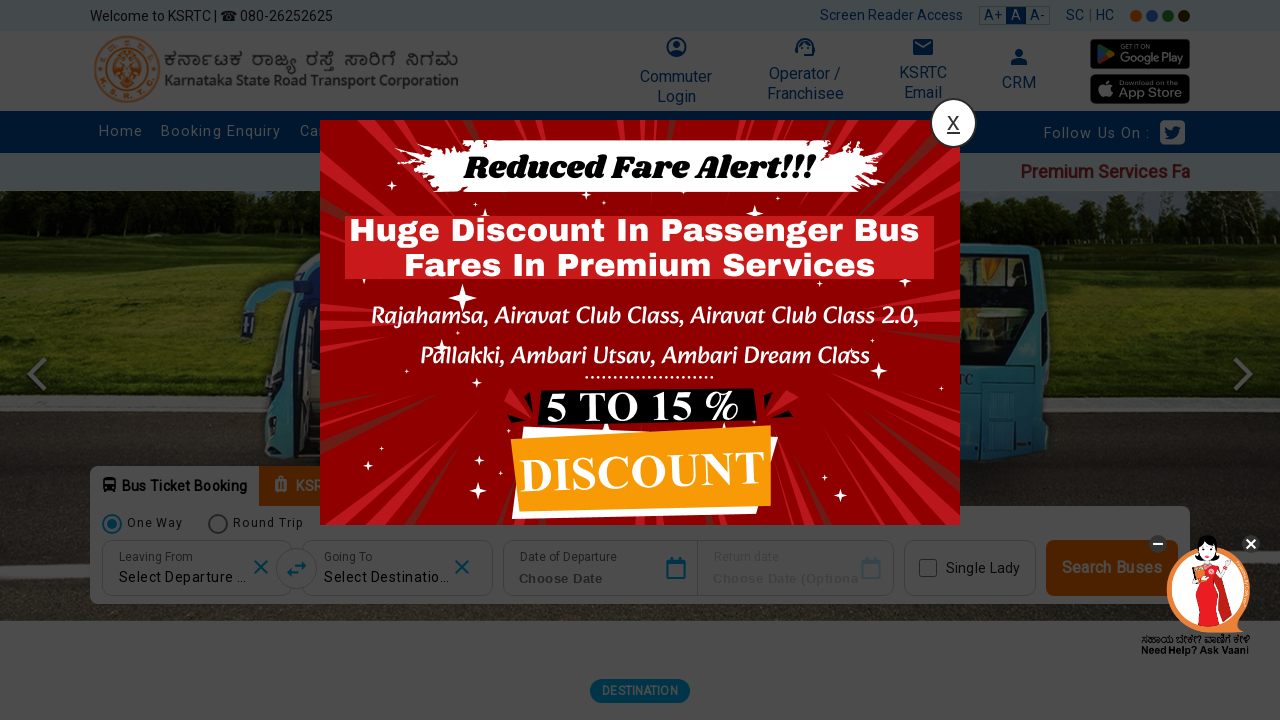

Page loaded and navigation links are present
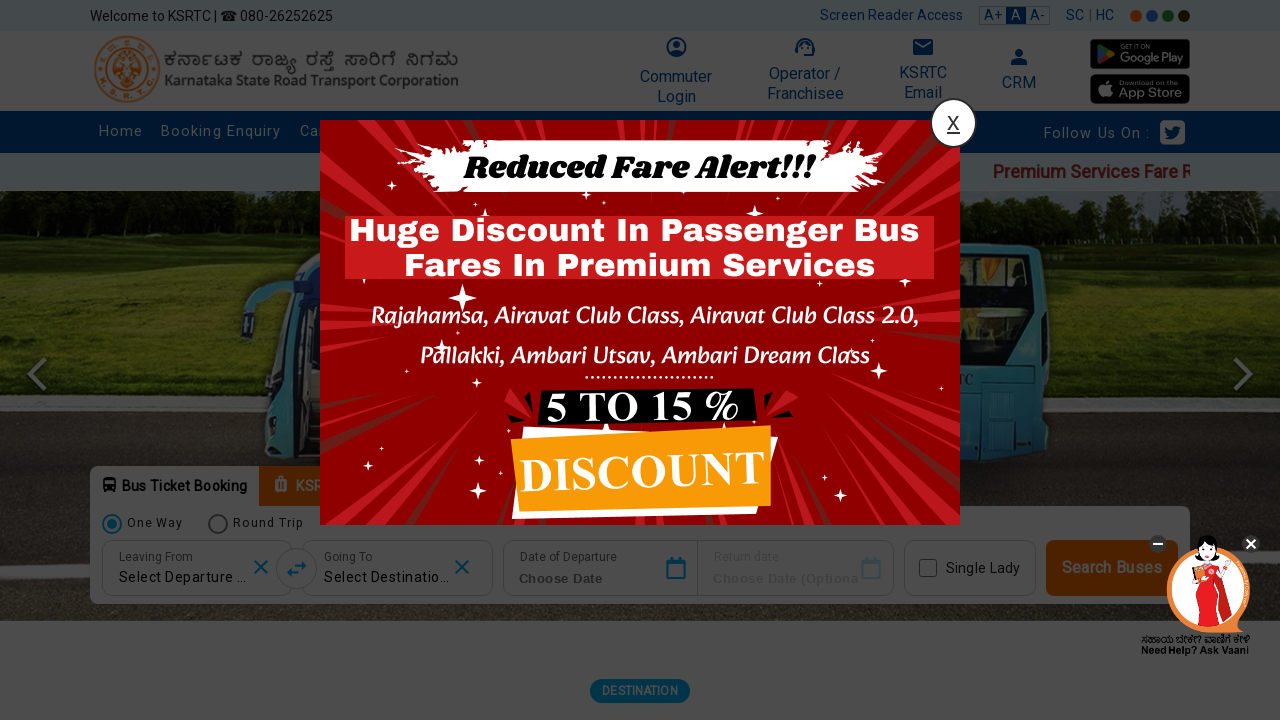

Verified that 68 navigation links are present on the KSRTC page
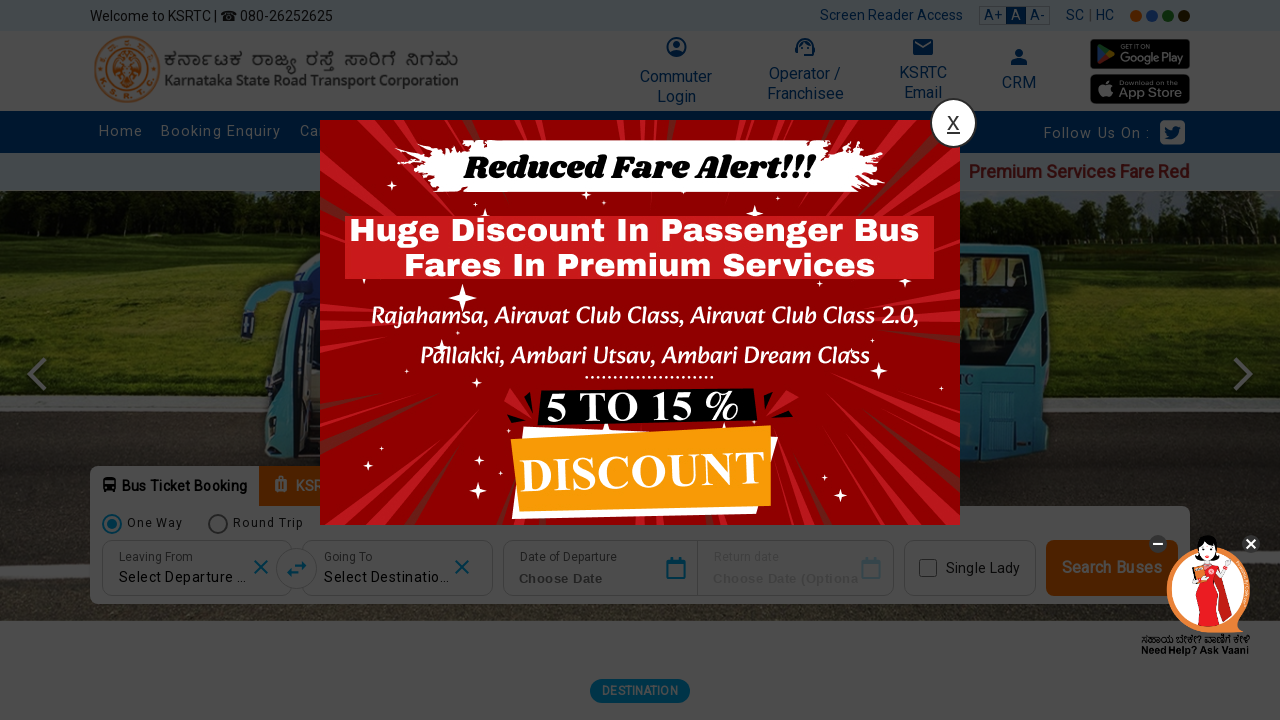

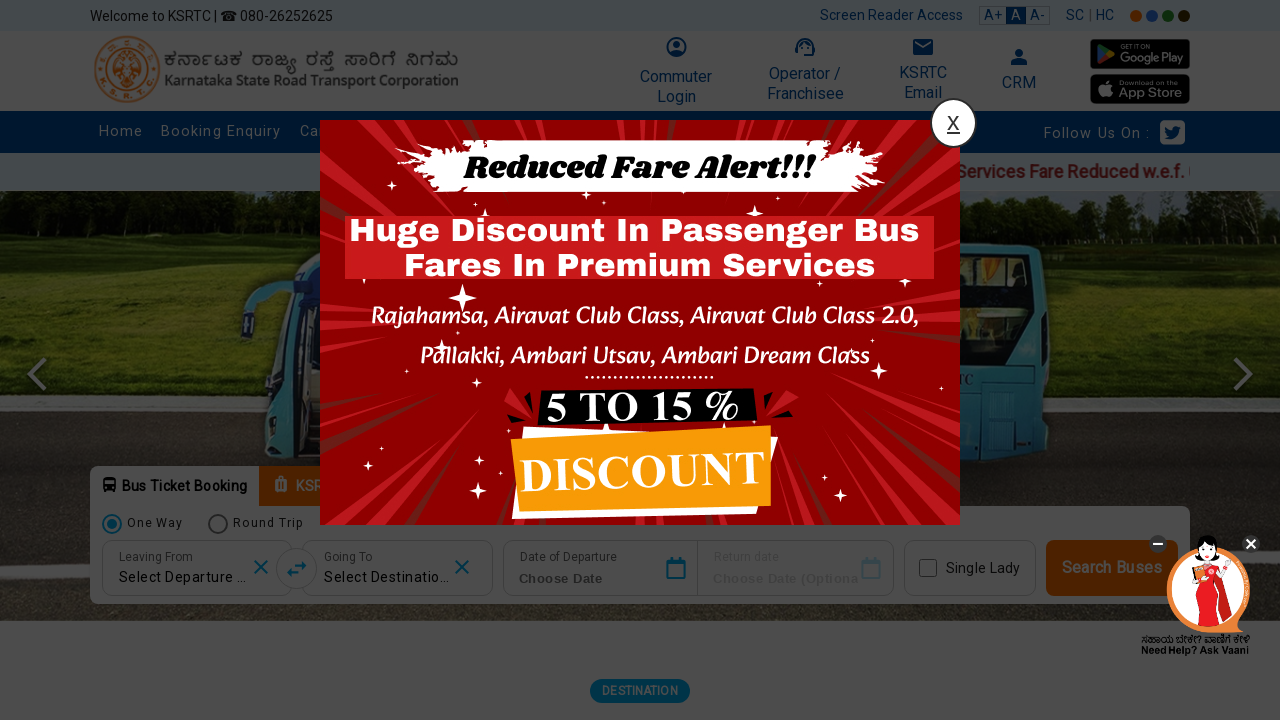